Tests mouse hover functionality by hovering over a button element

Starting URL: https://www.lambdatest.com/selenium-playground/hover-demo

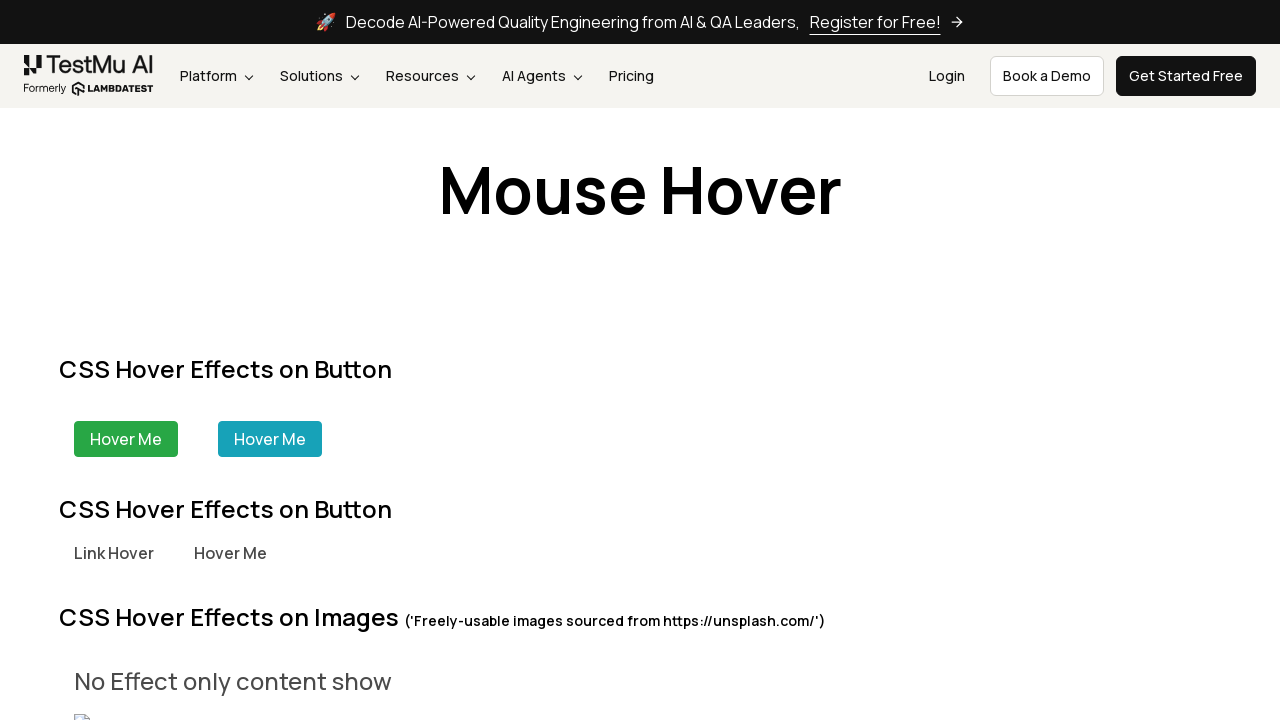

Waited for hover target element to be visible
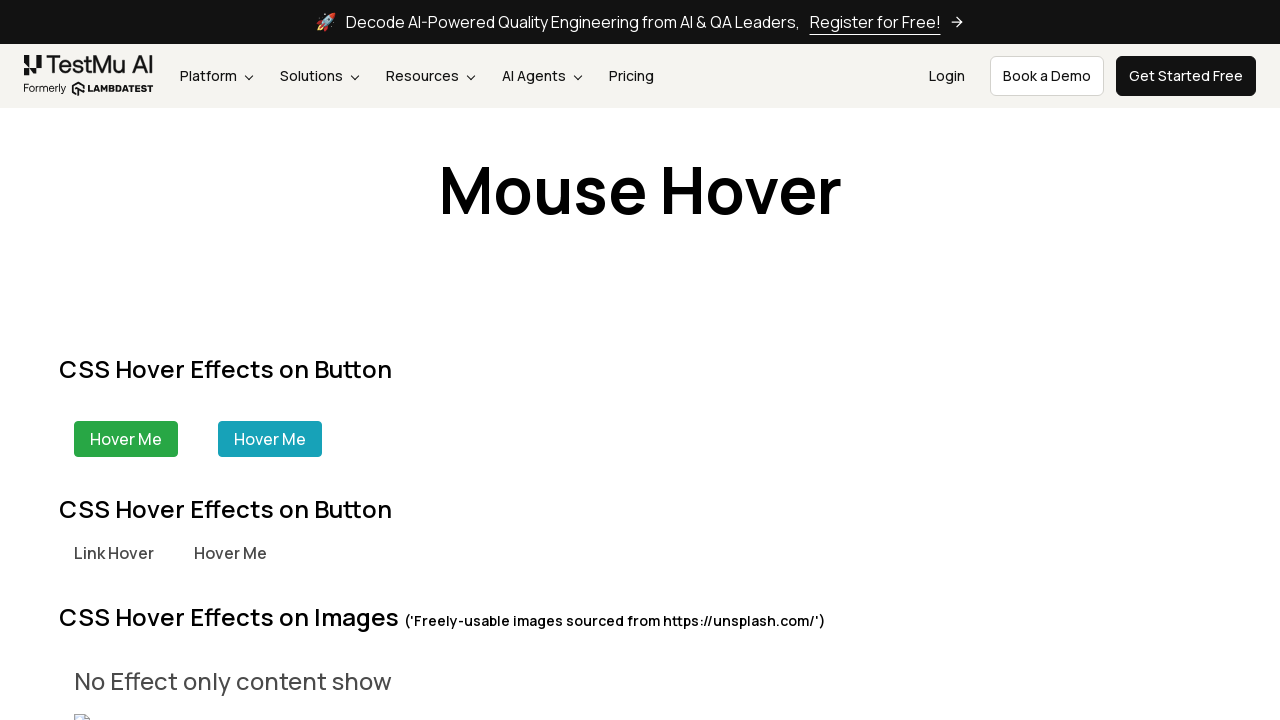

Hovered over button element with class .border-green-100 at (126, 439) on .border-green-100
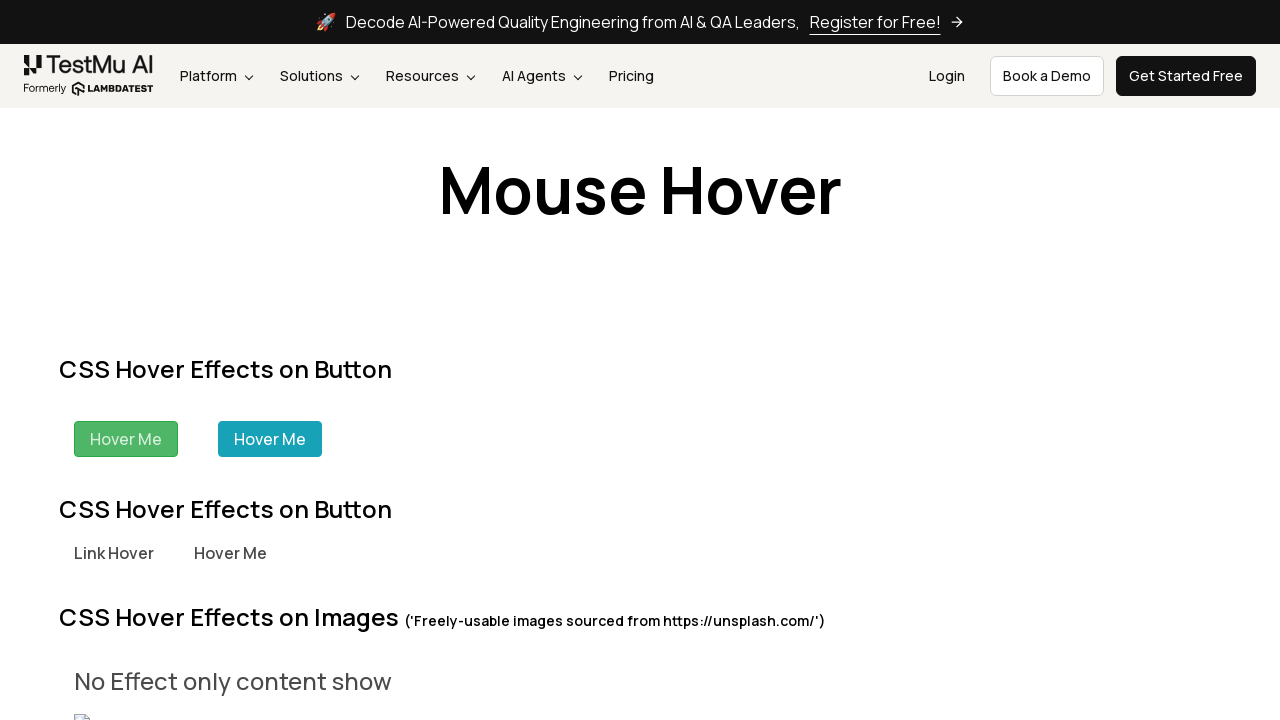

Waited 1000ms to observe hover effect
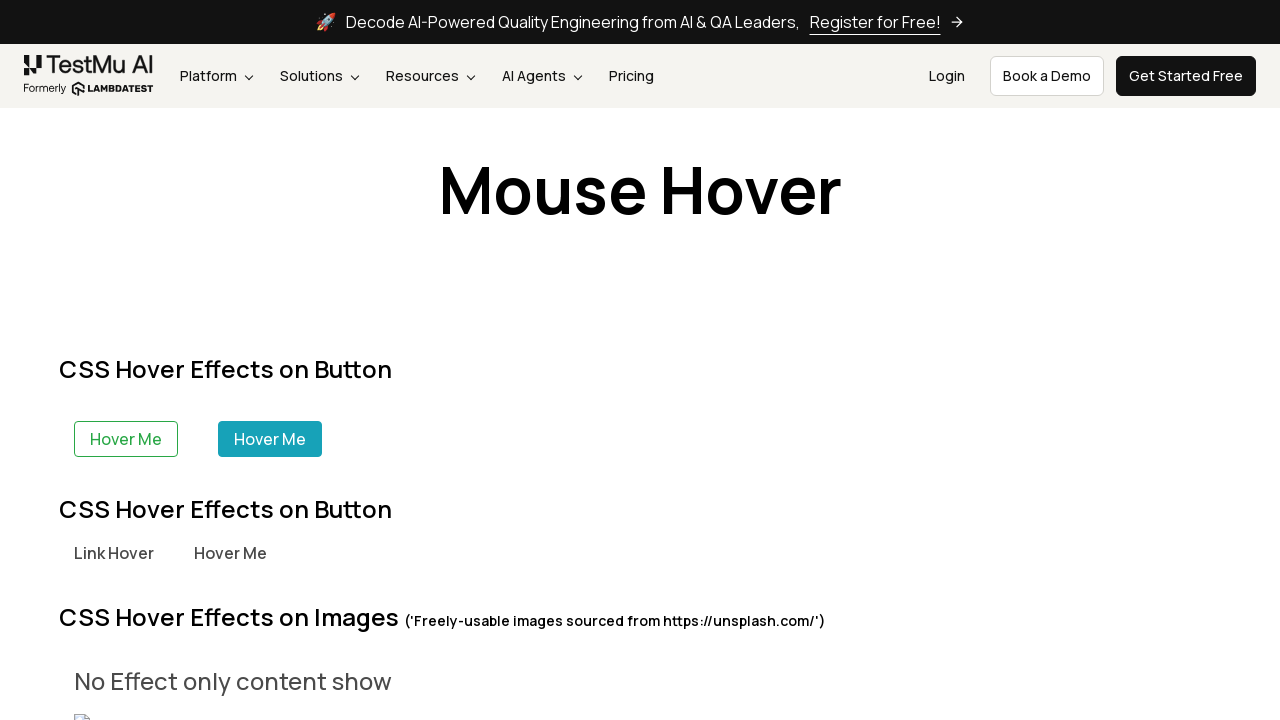

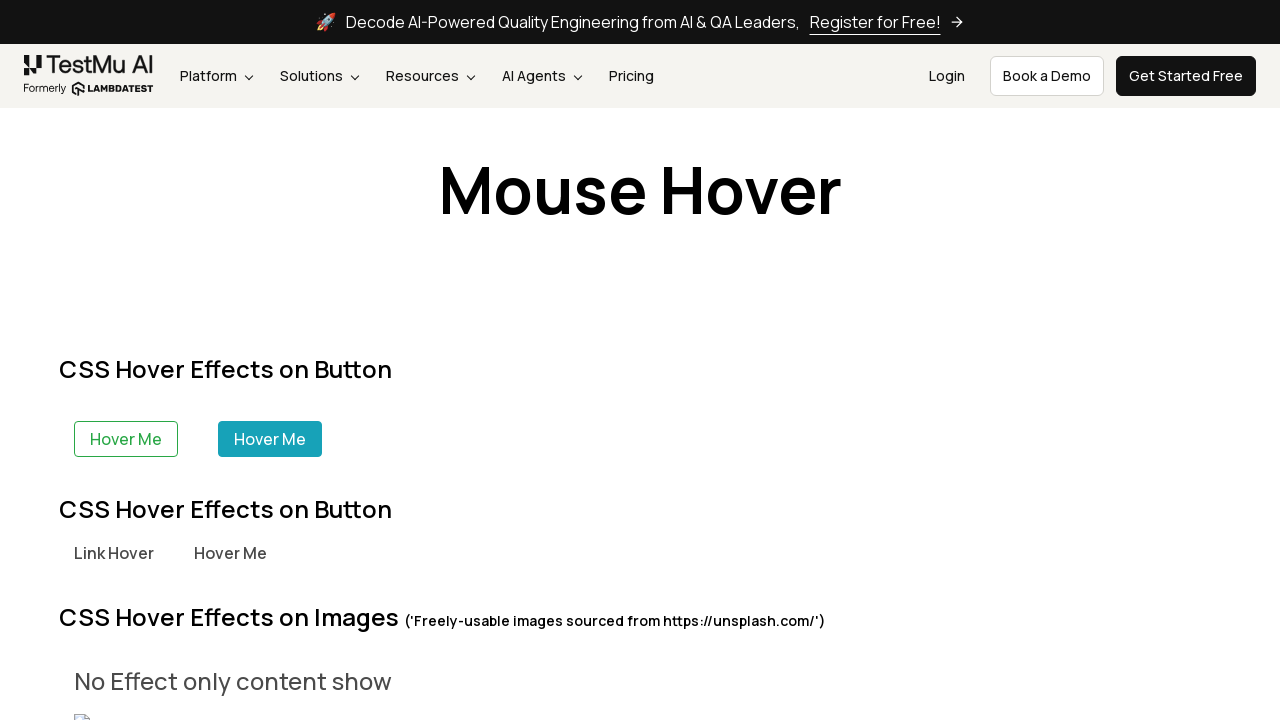